Waits for price to reach $100, books an item, then solves a mathematical captcha challenge

Starting URL: http://suninjuly.github.io/explicit_wait2.html

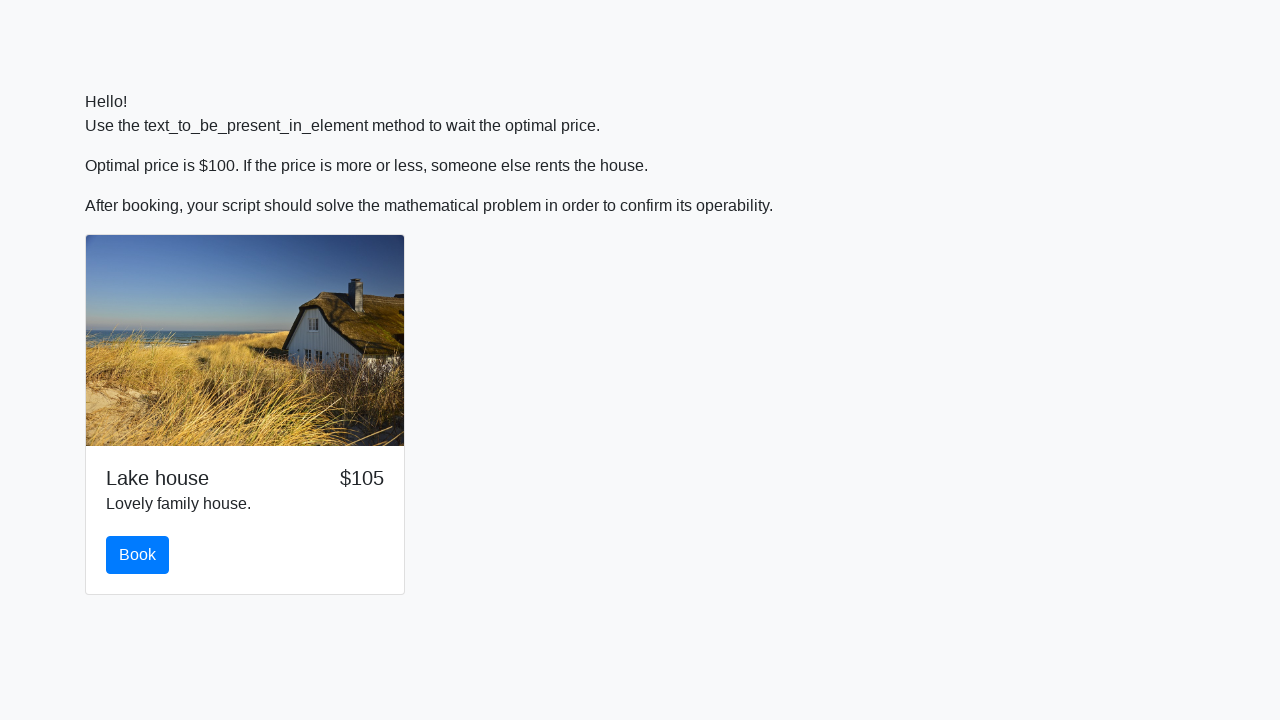

Waited for price to reach $100
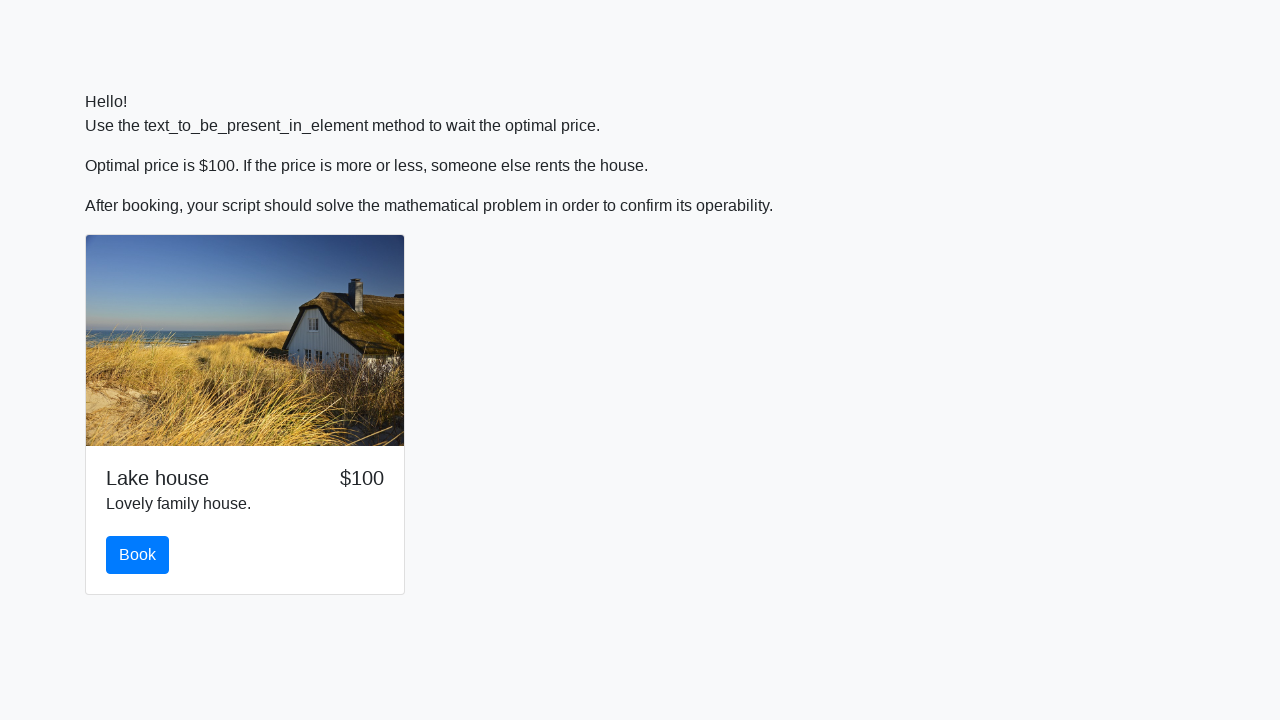

Clicked the book button at (138, 555) on #book
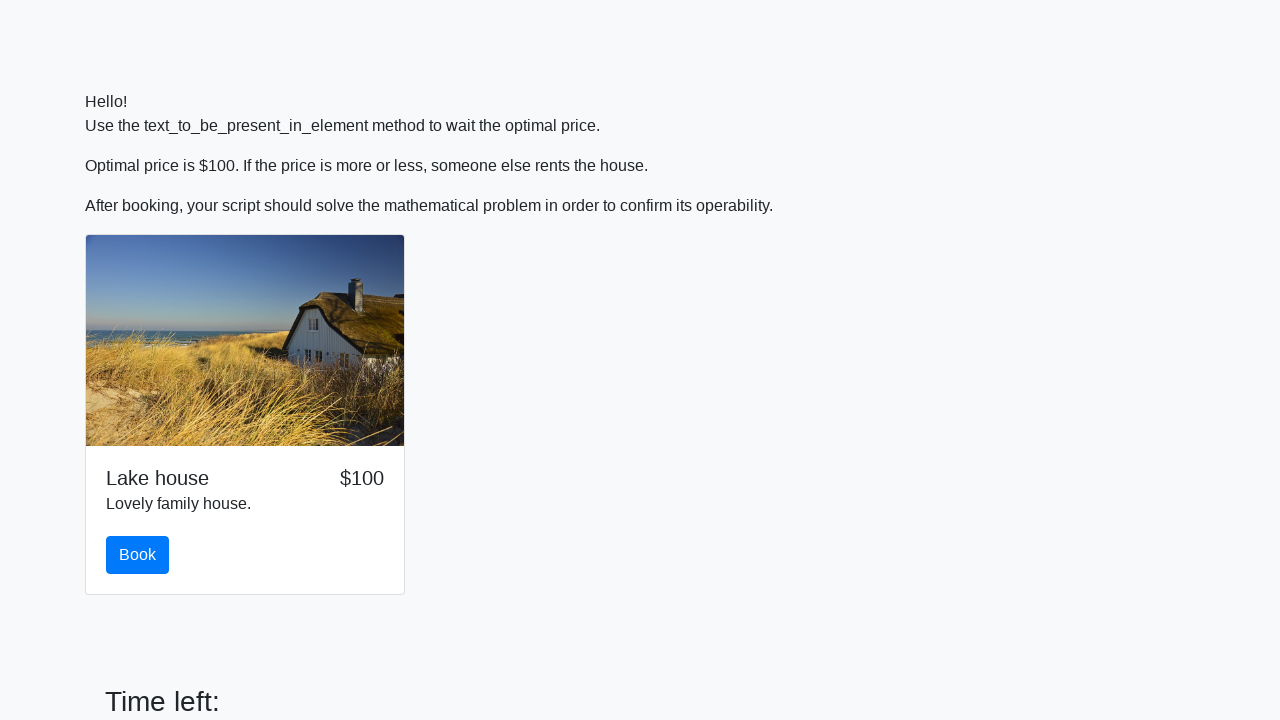

Retrieved x value for calculation: 999
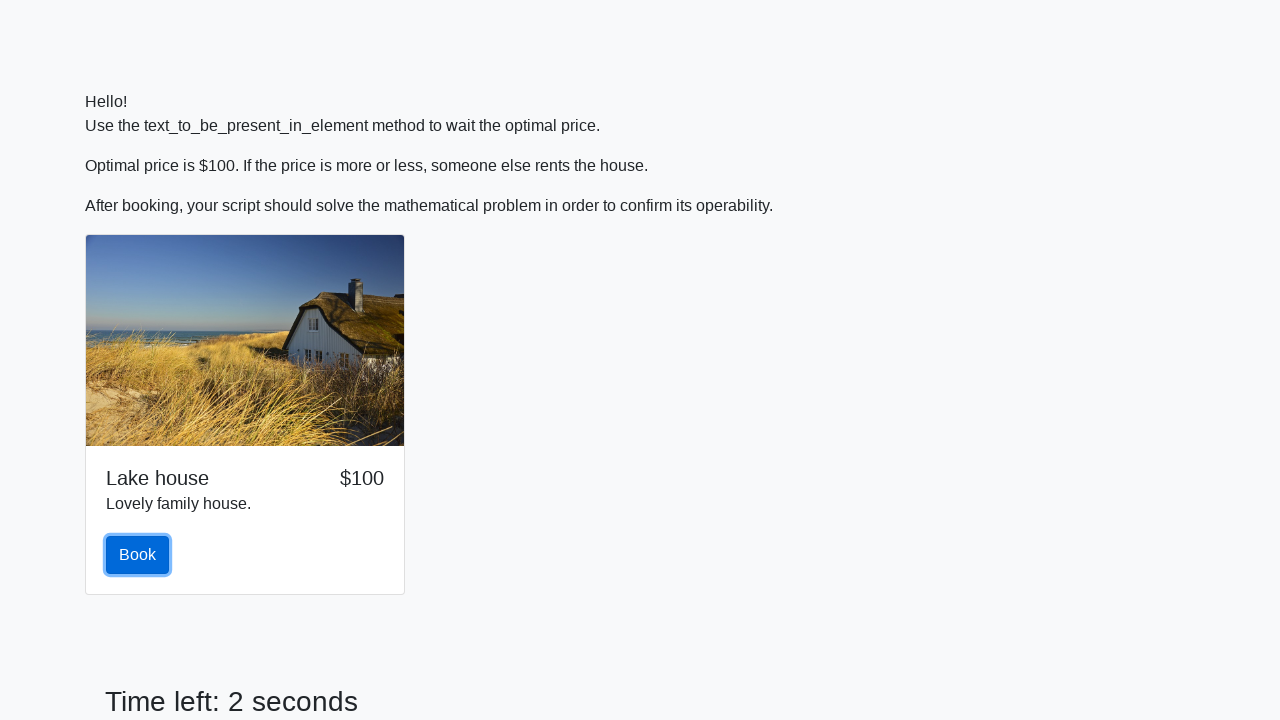

Calculated captcha answer: -1.1471860227991881
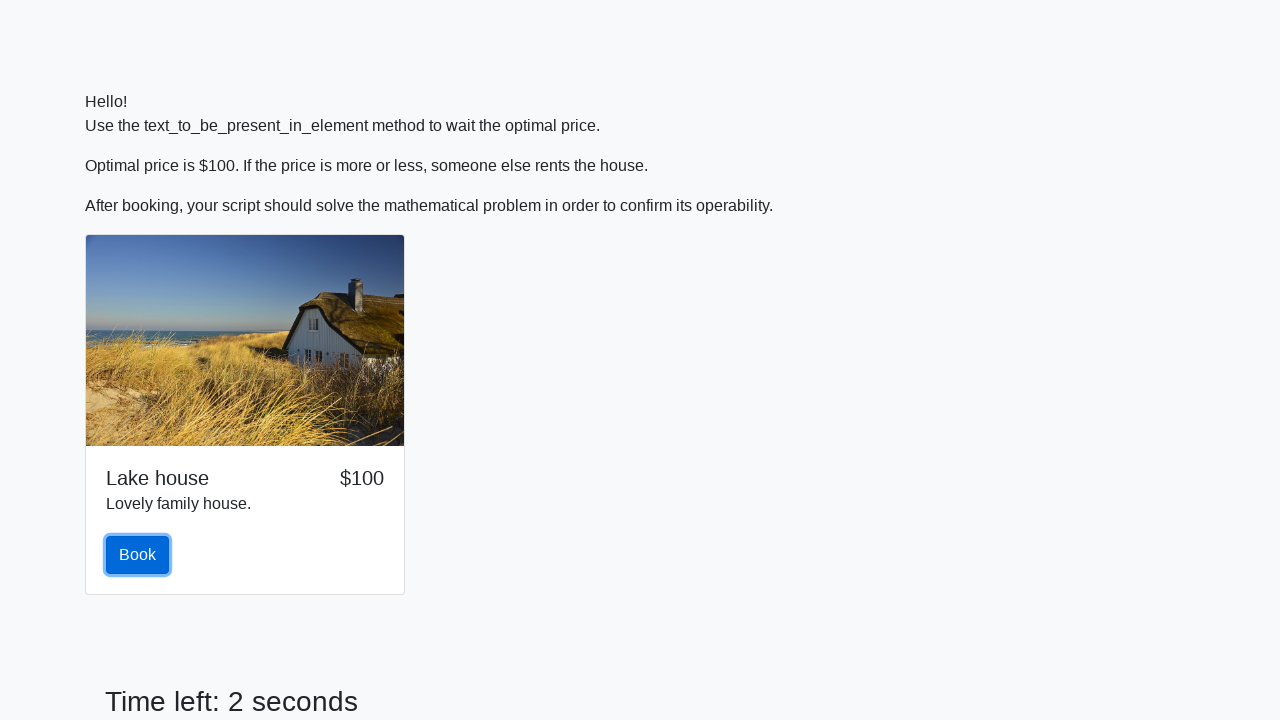

Filled in the calculated answer on #answer
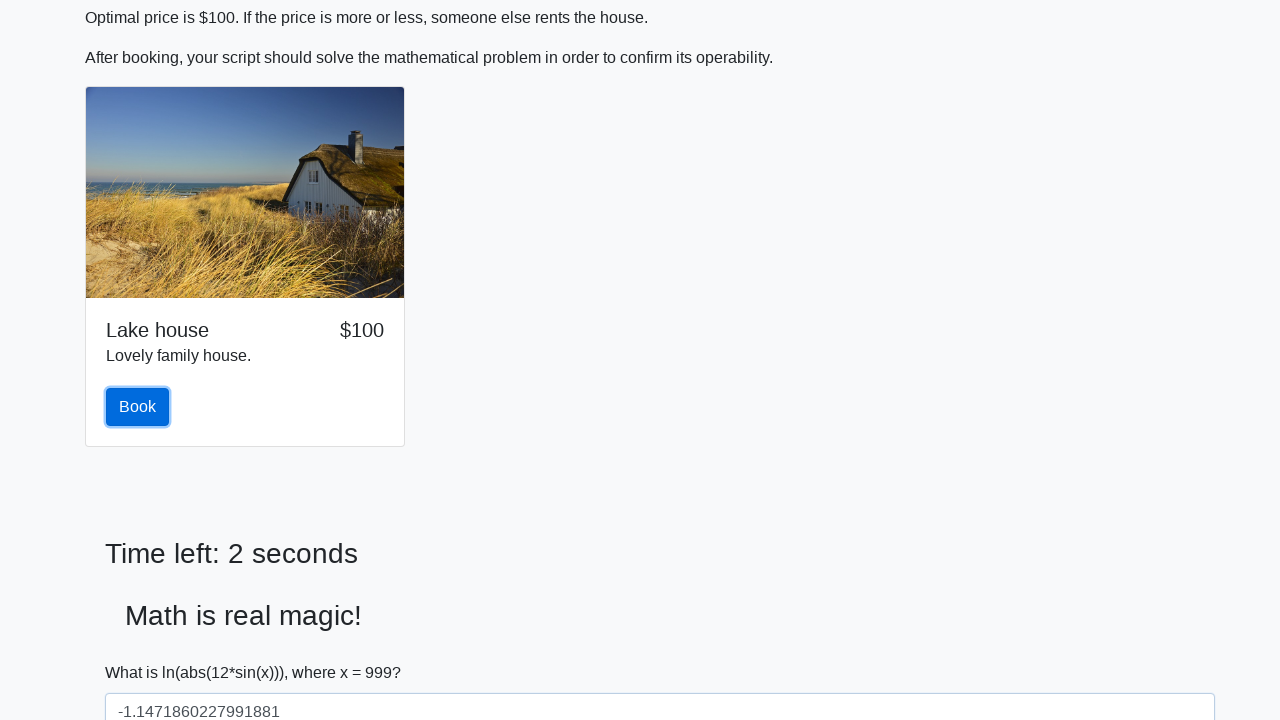

Scrolled solve button into view
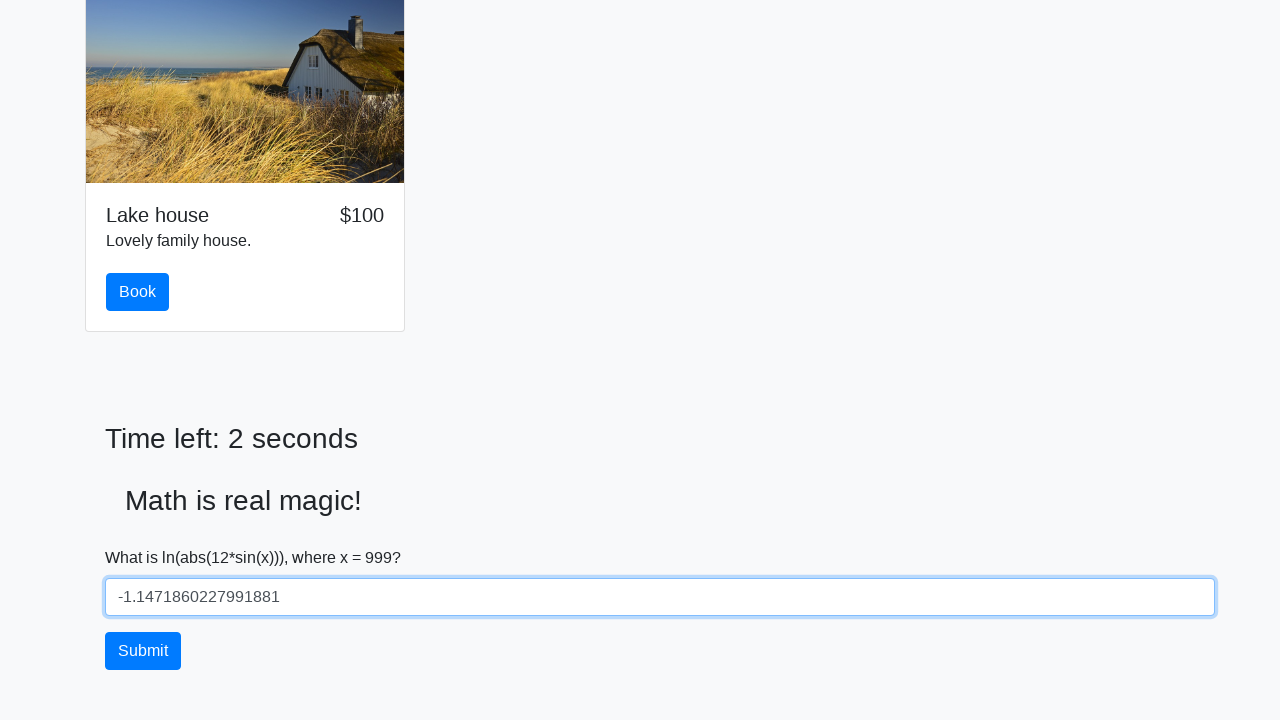

Clicked the solve button to submit captcha at (143, 651) on #solve
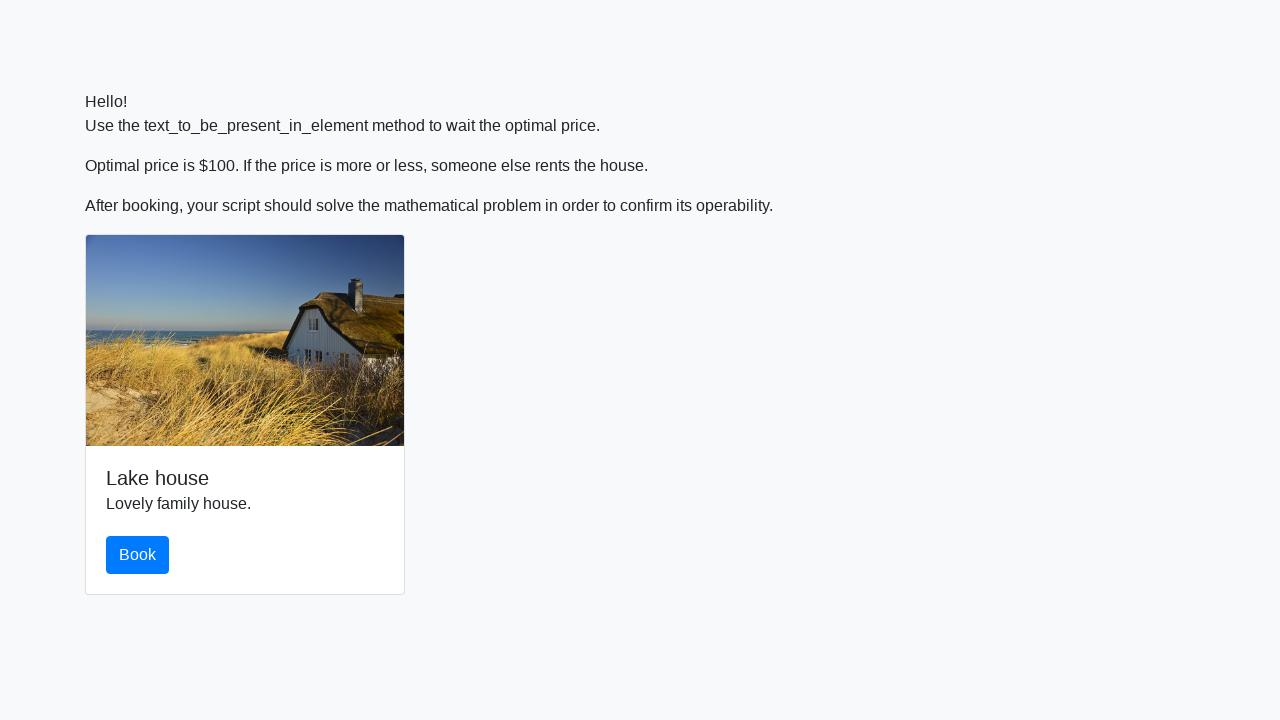

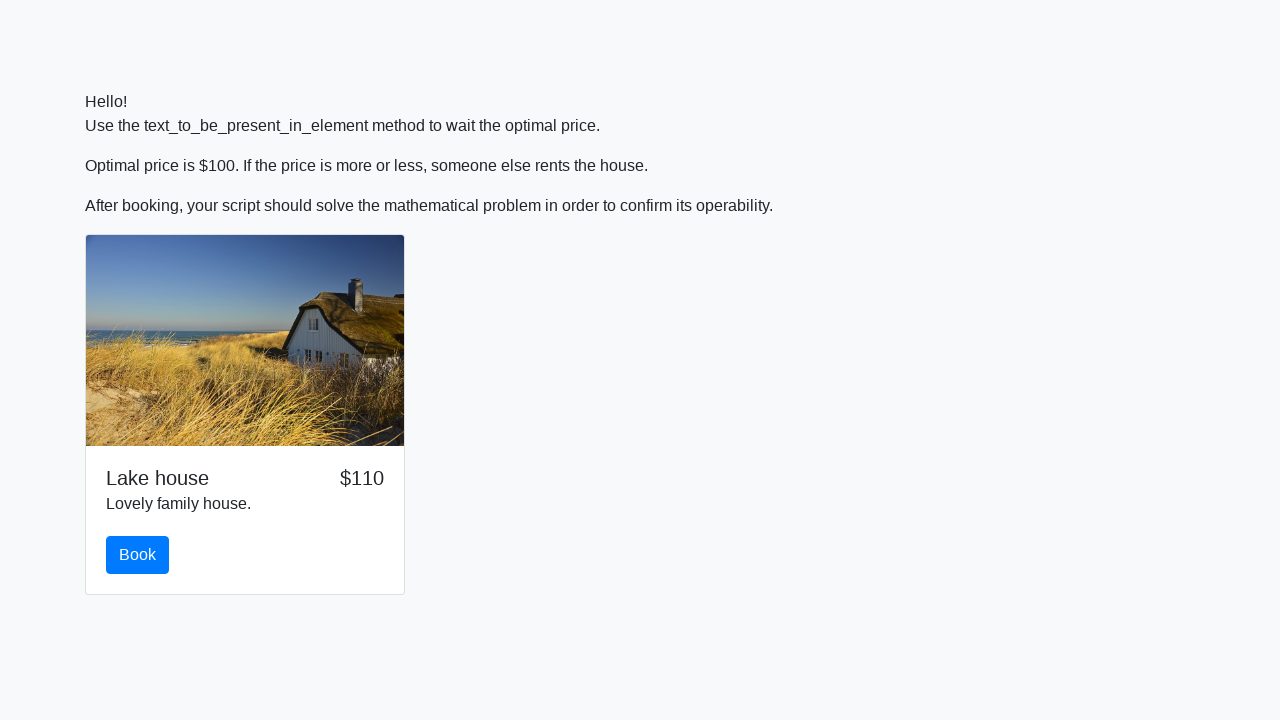